Tests contact form submission by filling in name, email, and enquiry fields and submitting the form

Starting URL: https://naveenautomationlabs.com/opencart/index.php?route=information/contact

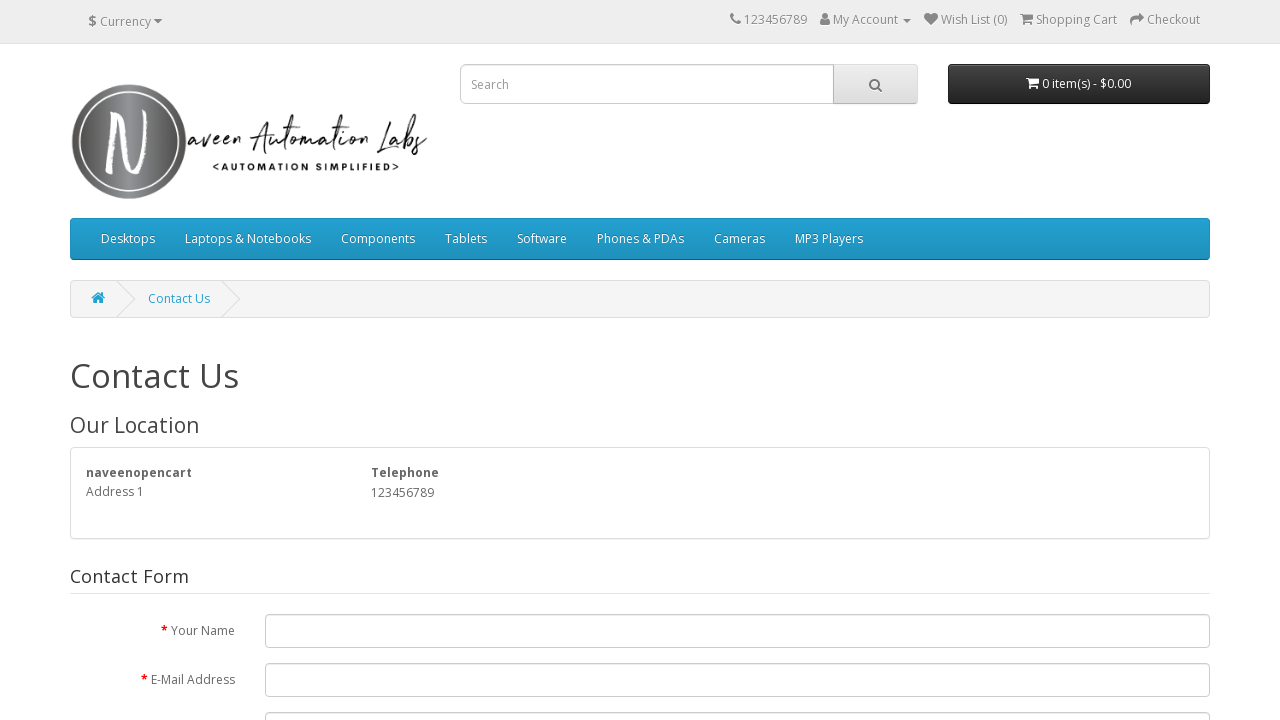

Filled name field with 'Vindhuja' on #input-name
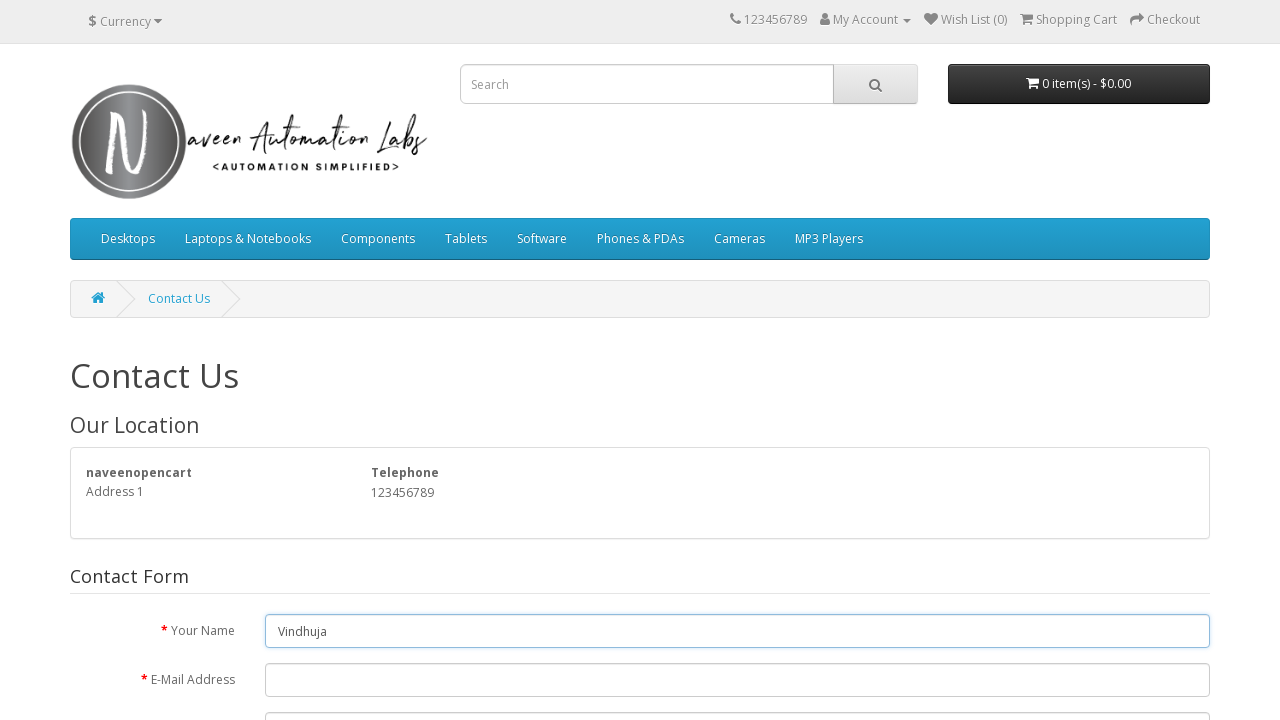

Filled email field with 'abc@gmail.com' on #input-email
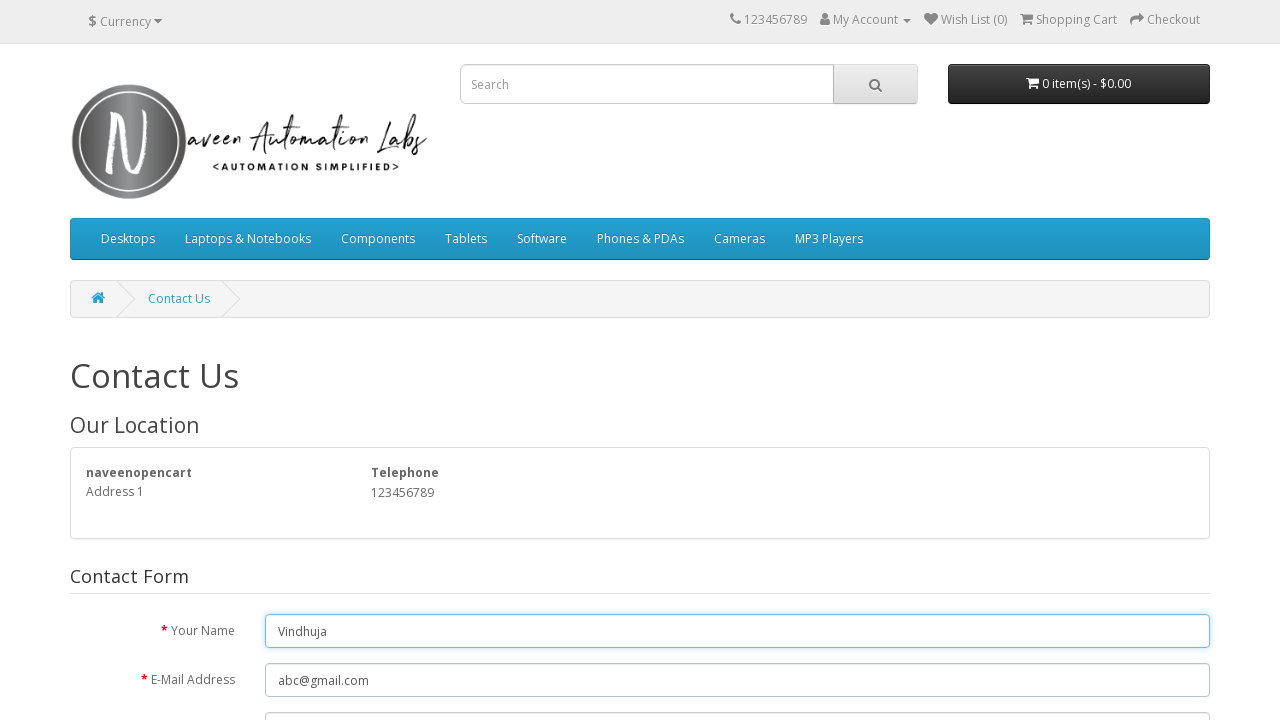

Filled enquiry field with 'What kind of computers and laptop available?' on #input-enquiry
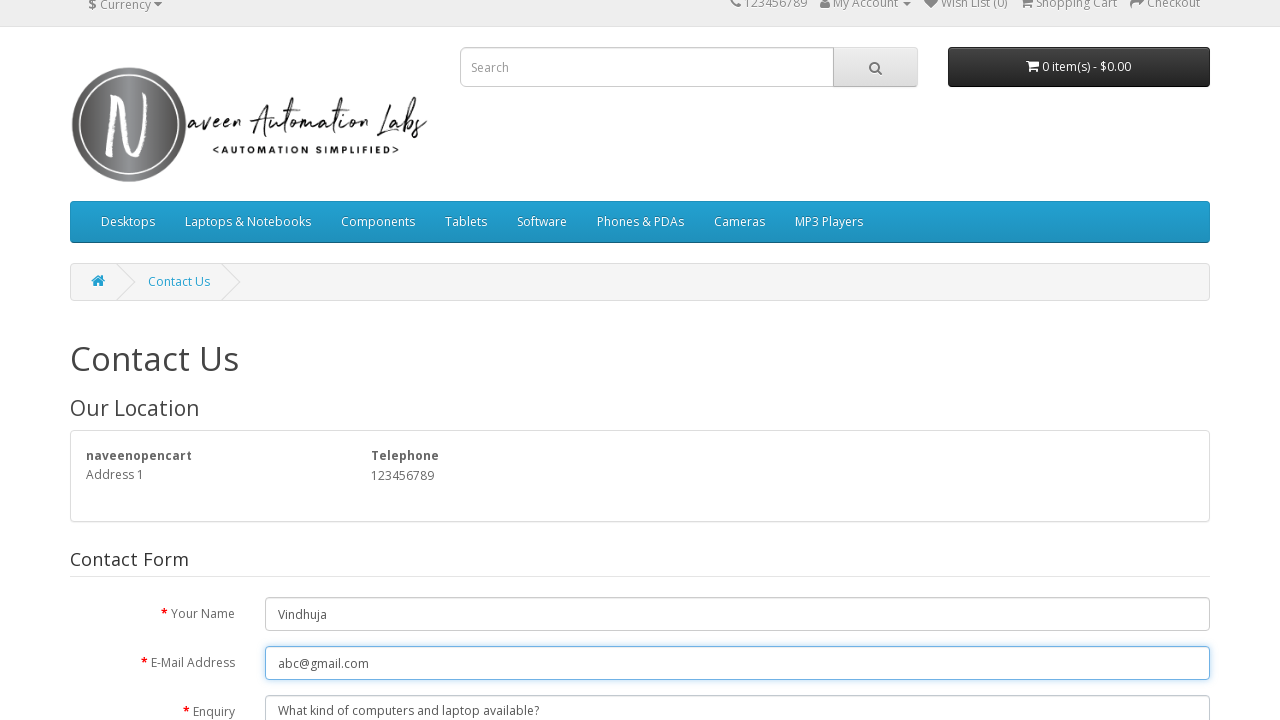

Clicked submit button to submit the contact form at (1178, 427) on input[type='submit']
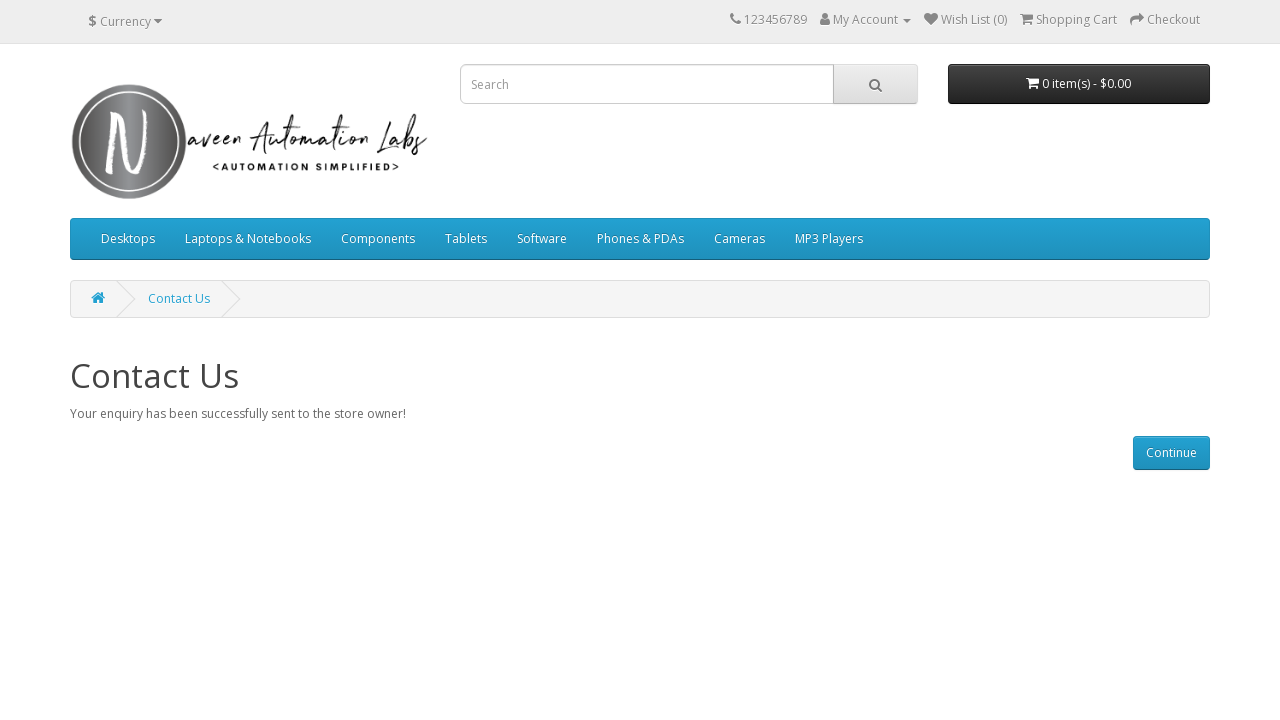

Page loaded with networkidle state
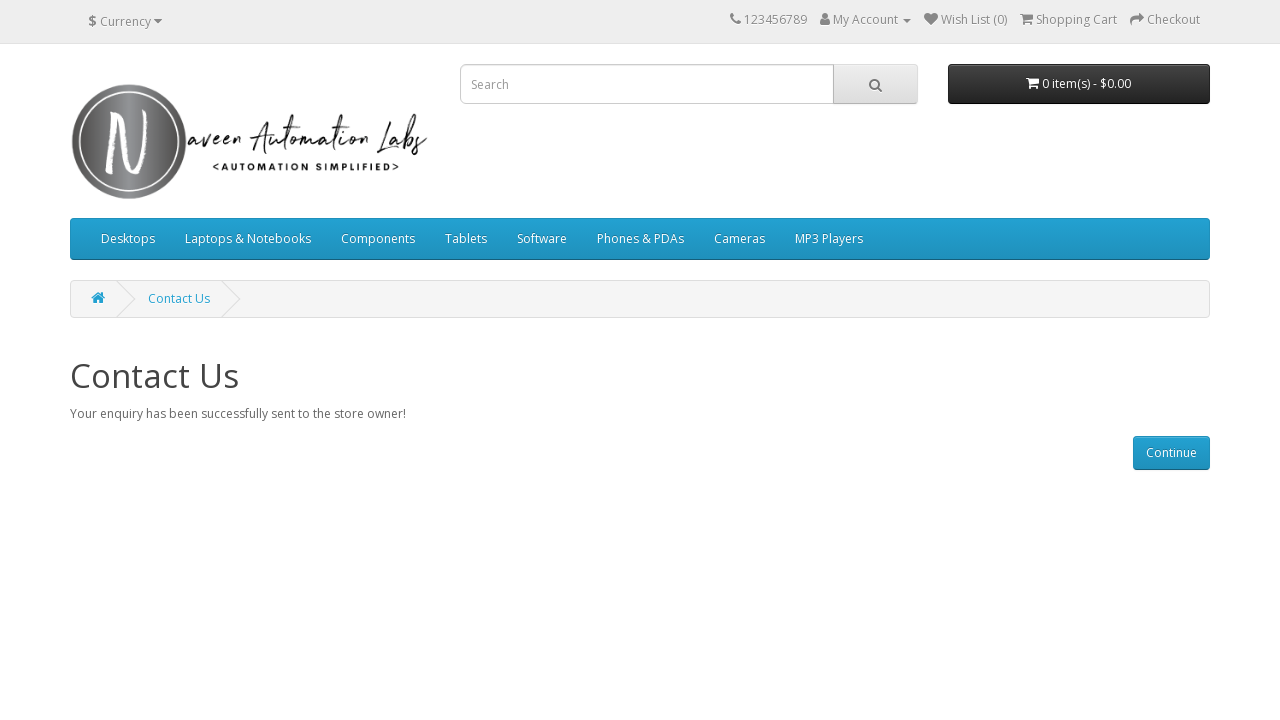

Verified 'Contact Us' is present in page title
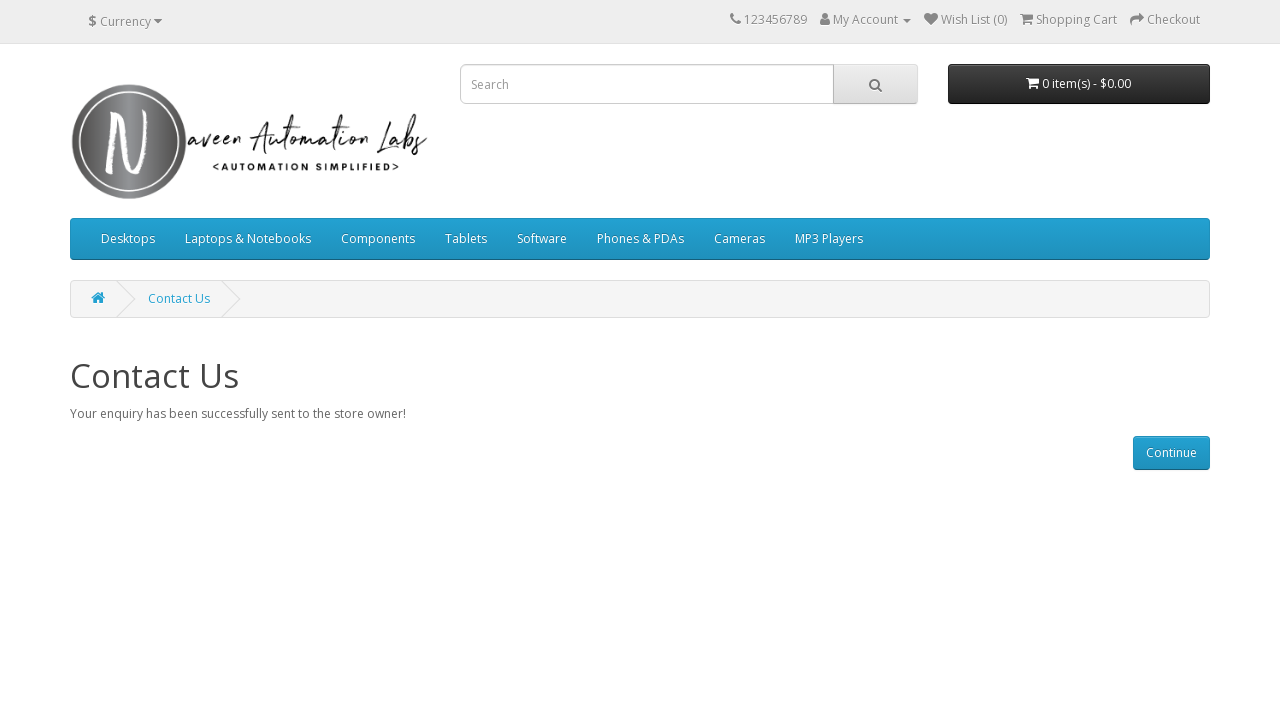

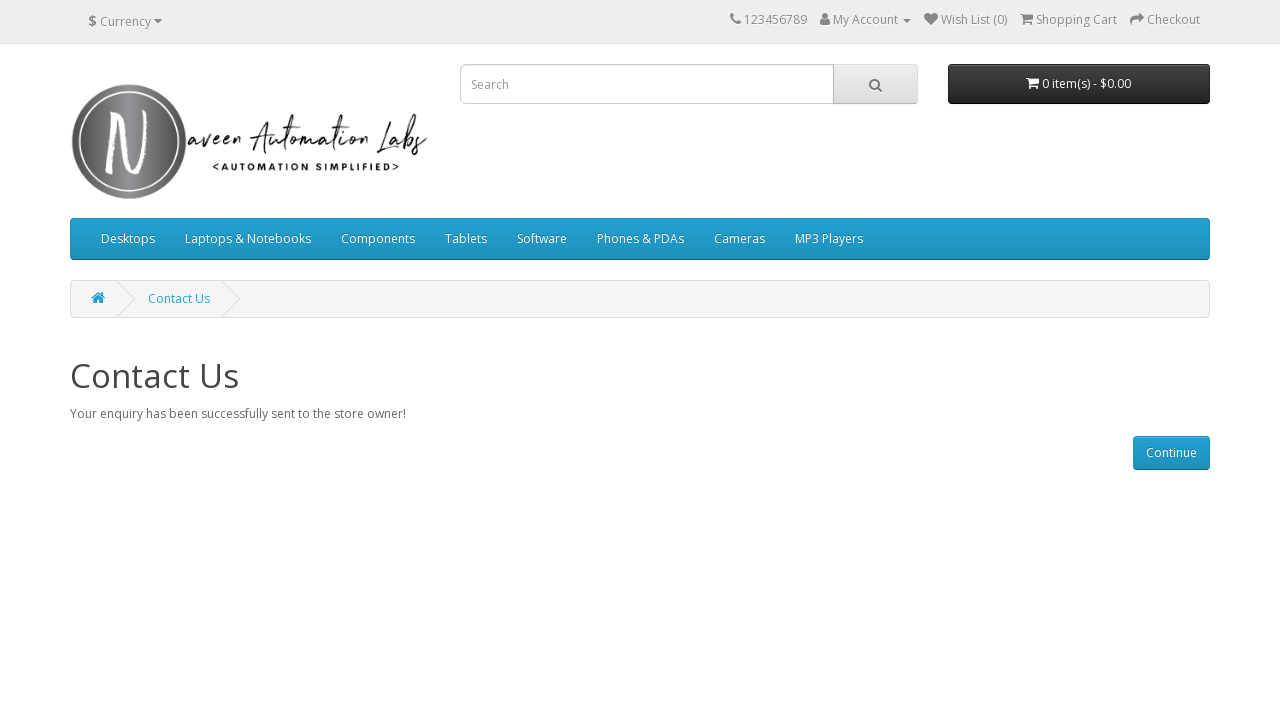